Tests a form page by filling in the first name field with a test value

Starting URL: https://formy-project.herokuapp.com/form

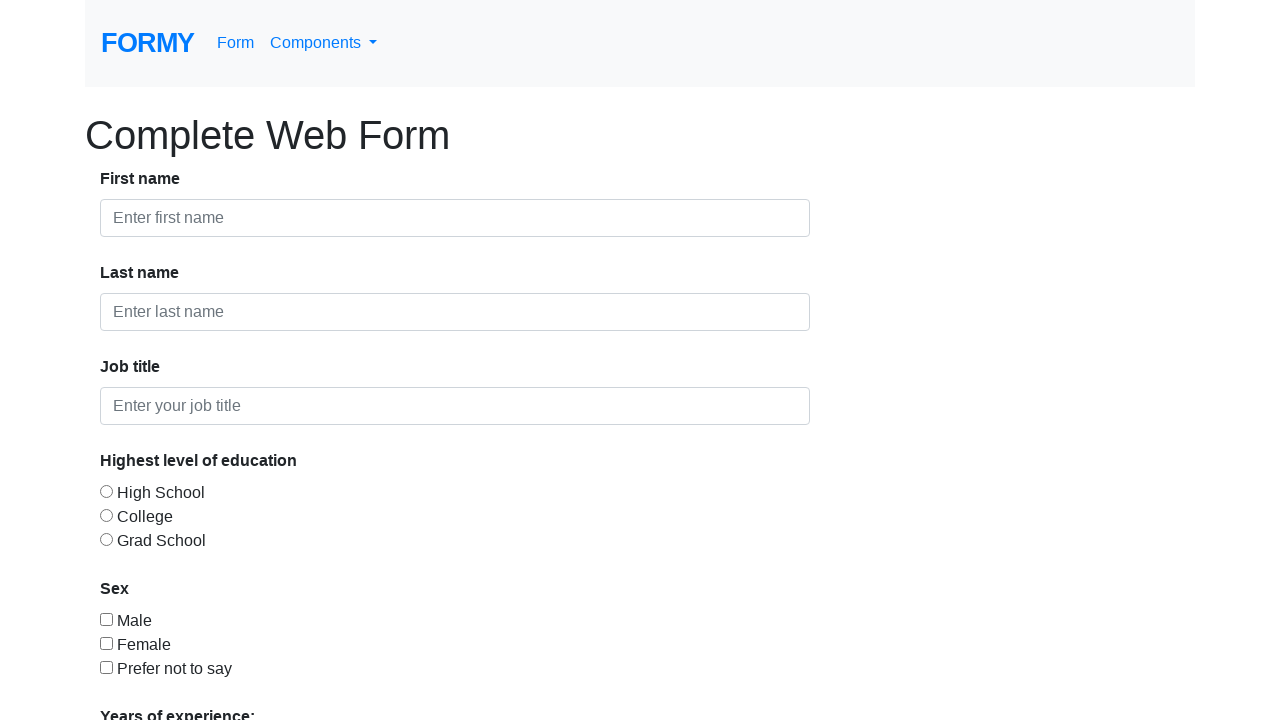

Filled first name field with 'TEST' on #first-name
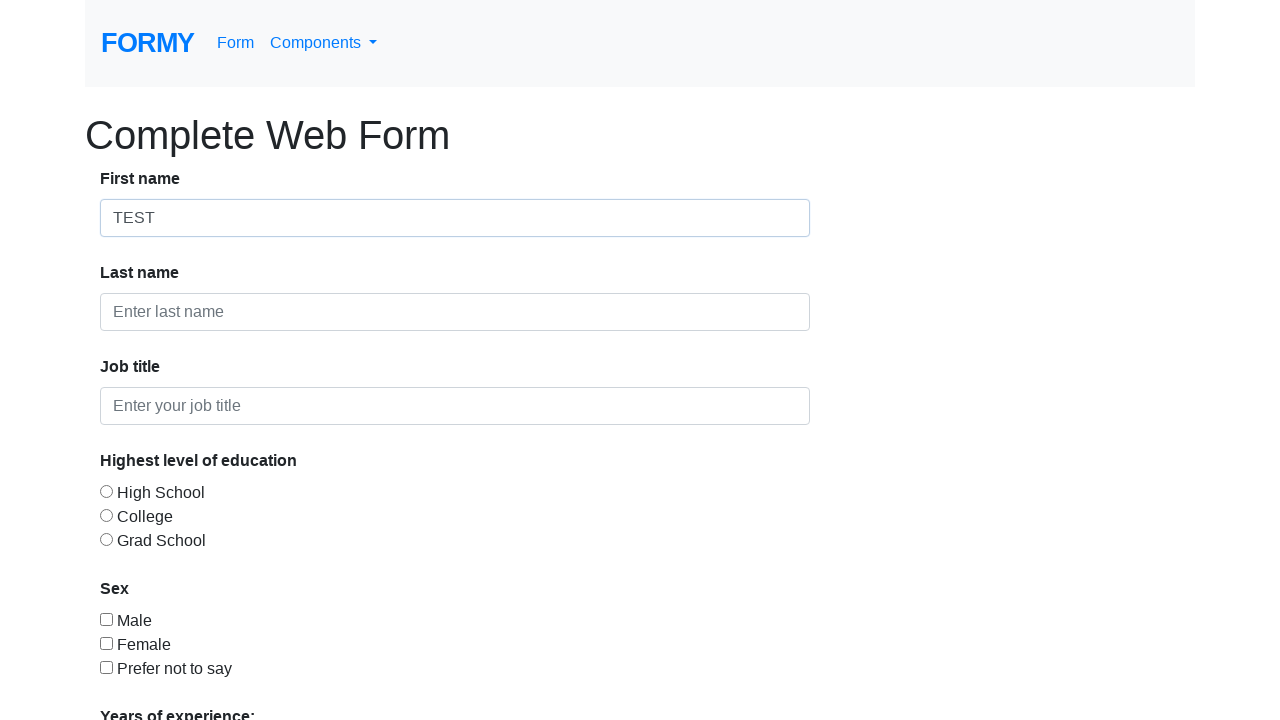

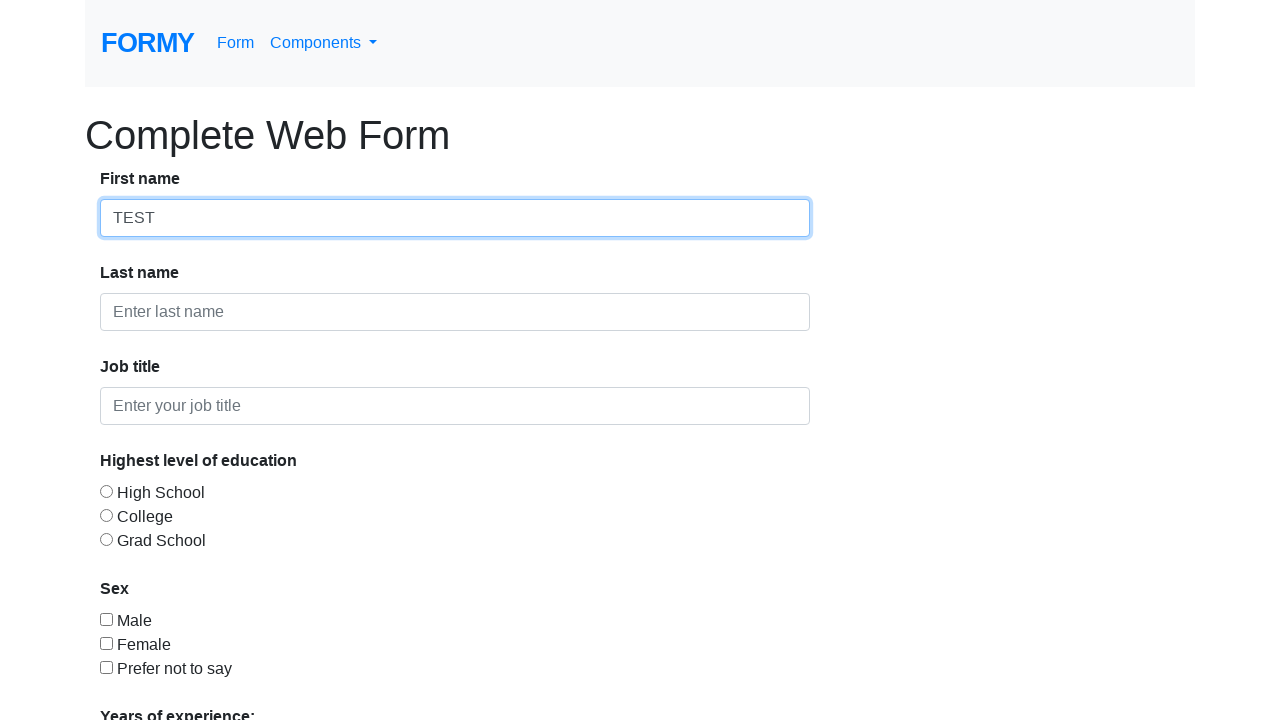